Tests the forgot login info form by navigating to the customer lookup page, filling out personal information fields, and verifying an error message when customer is not found

Starting URL: https://parabank.parasoft.com/parabank/index.htm

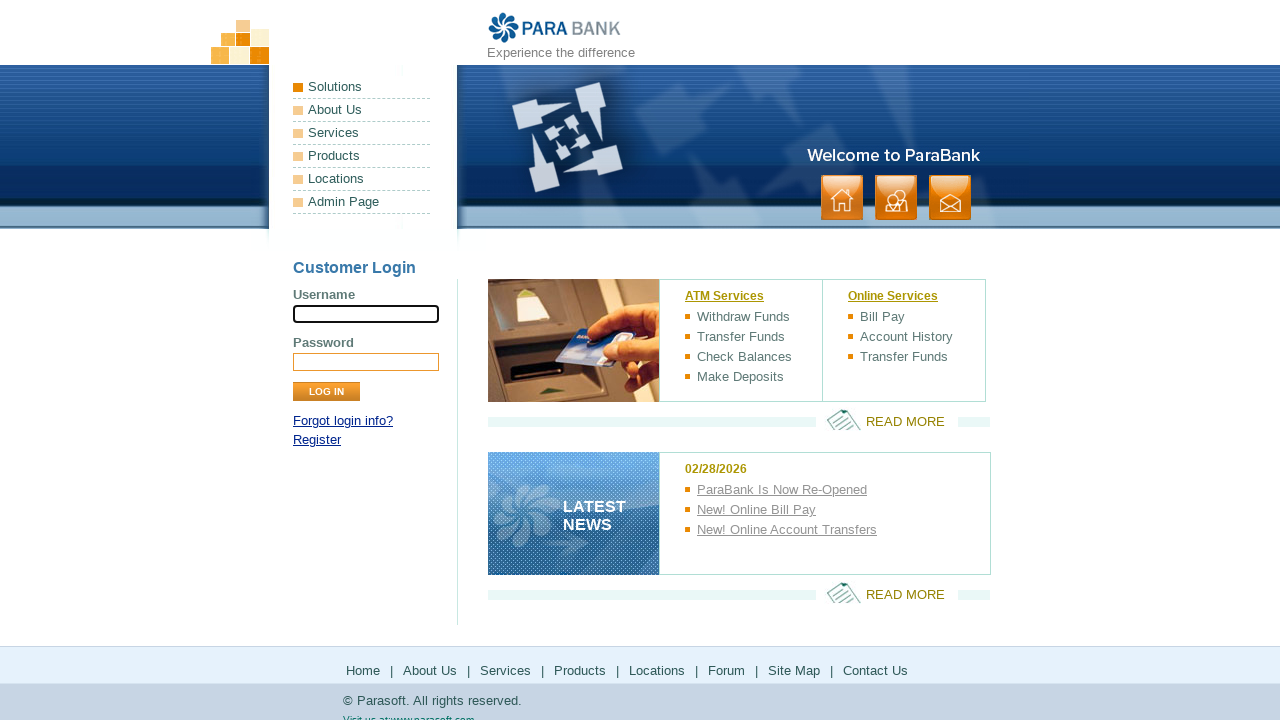

Clicked 'Forgot login info?' link to navigate to customer lookup page at (343, 421) on a:has-text('Forgot login info?')
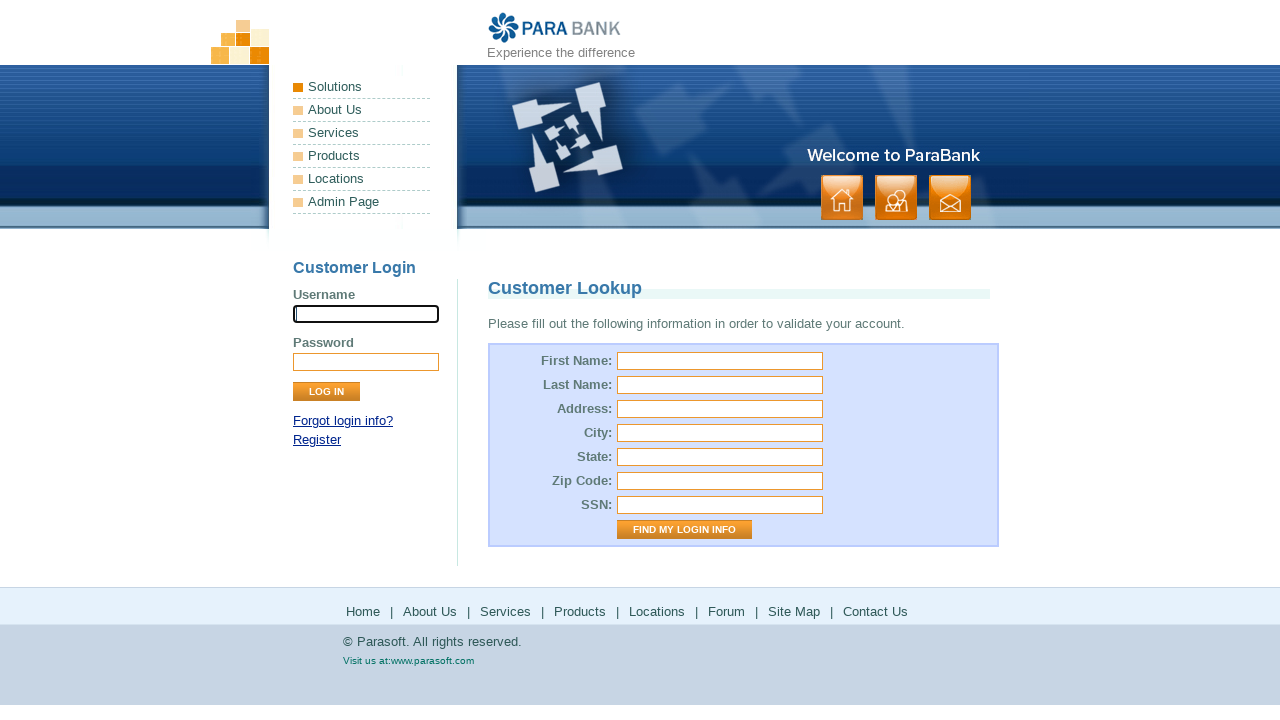

Customer Lookup page loaded and title element appeared
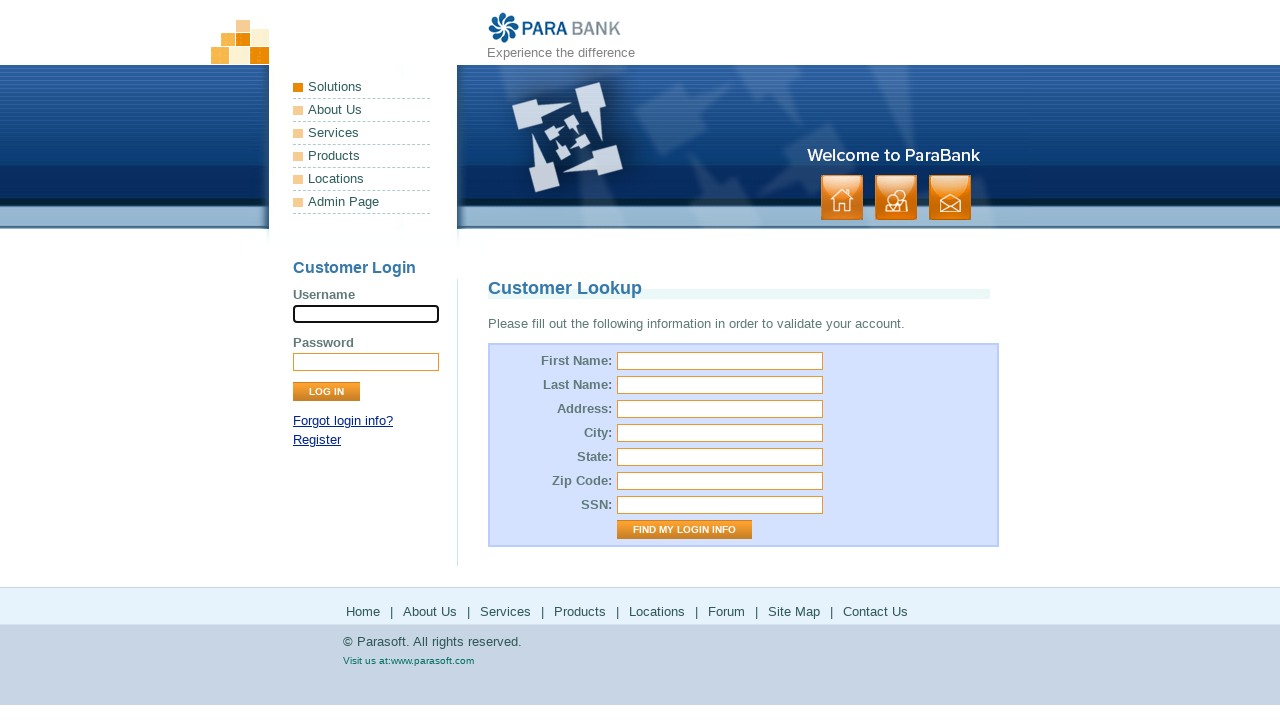

Filled first name field with 'user' on #firstName
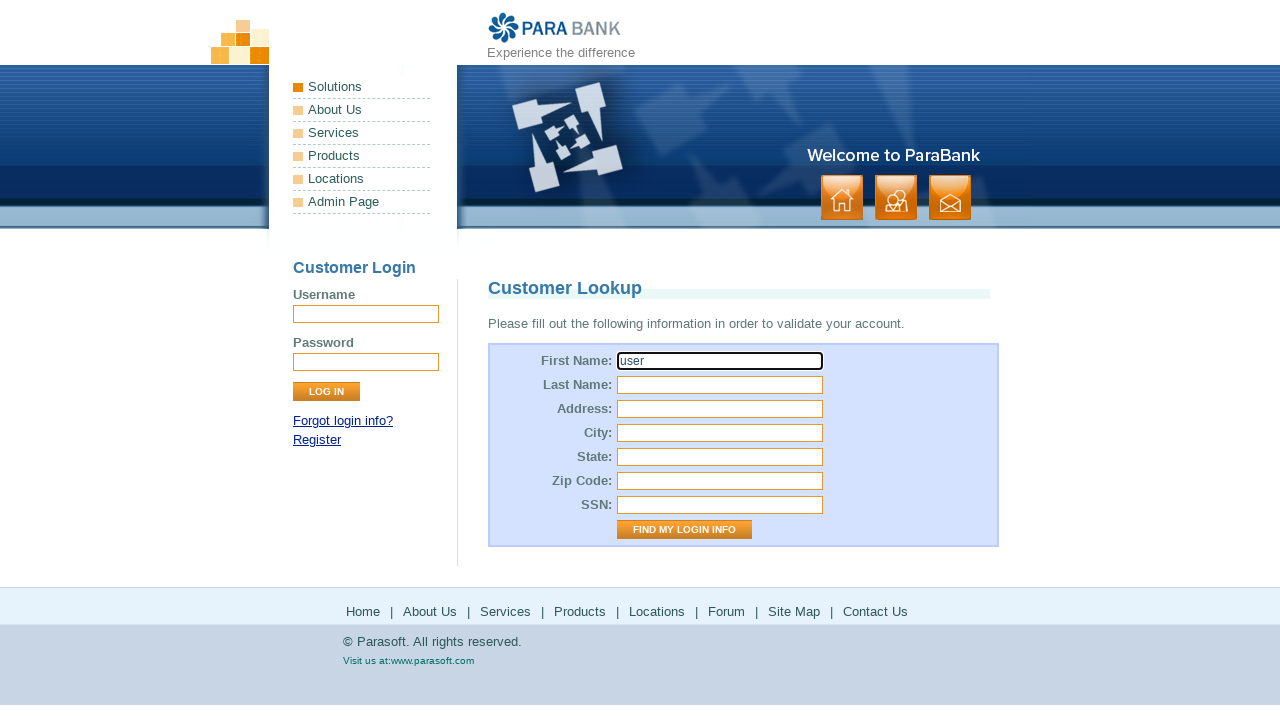

Filled last name field with 'User_user' on #lastName
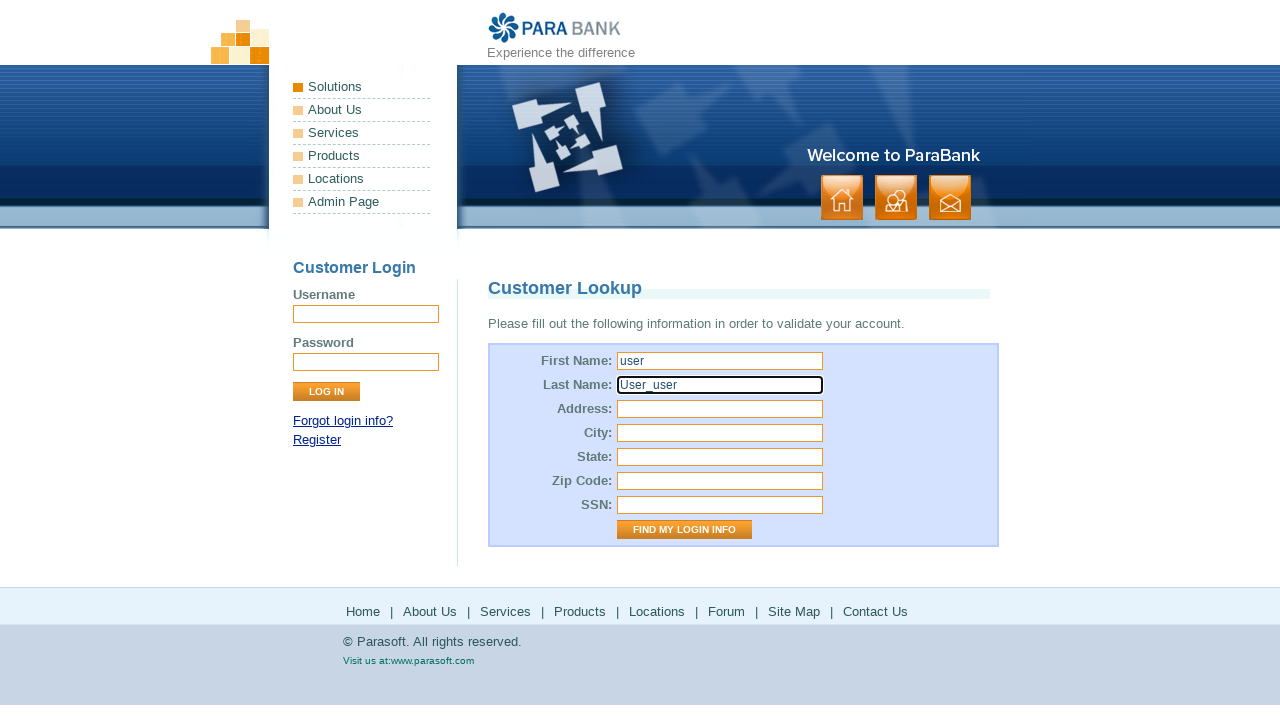

Filled address field with 'USA' on #address\.street
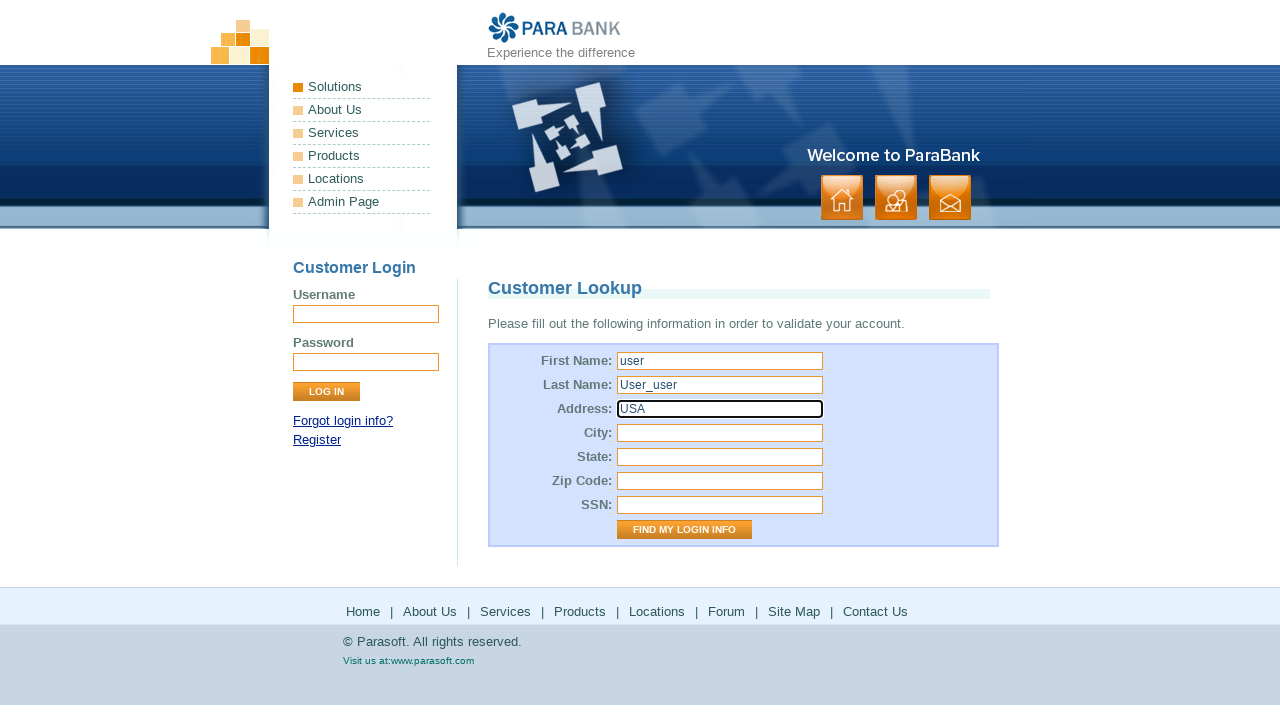

Filled city field with 'LOS ANGELES' on #address\.city
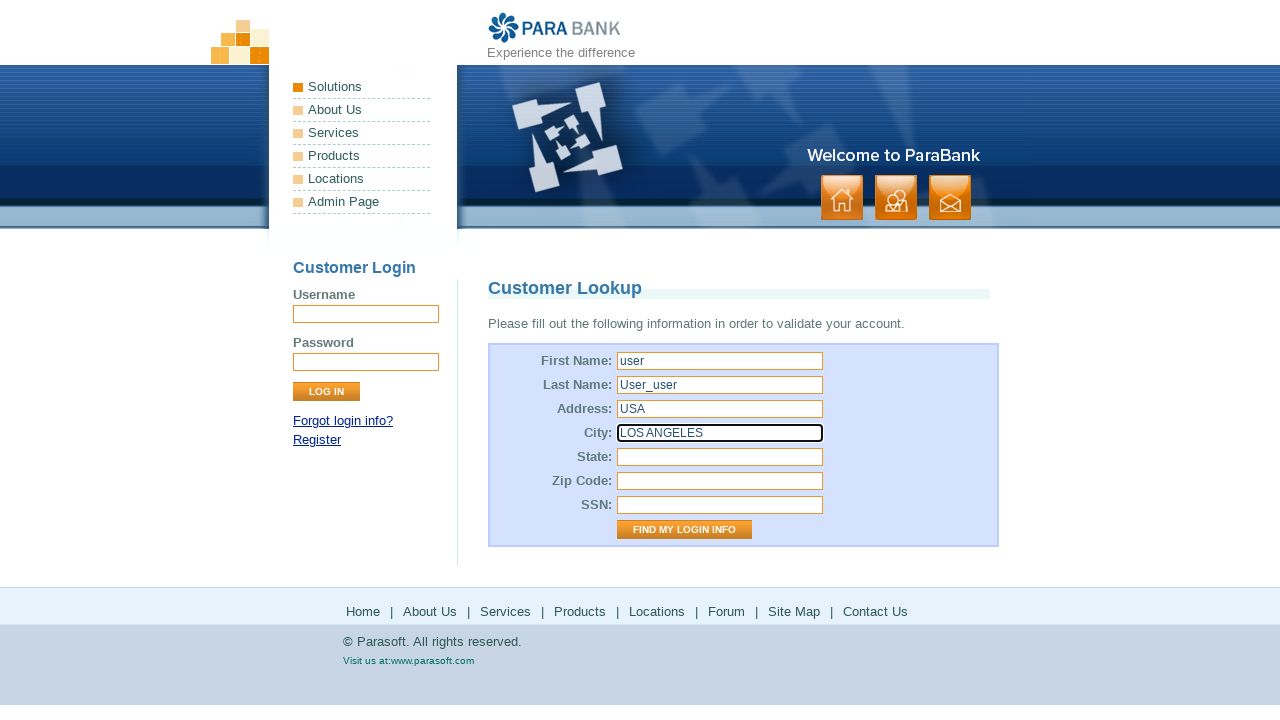

Filled state field with 'California' on #address\.state
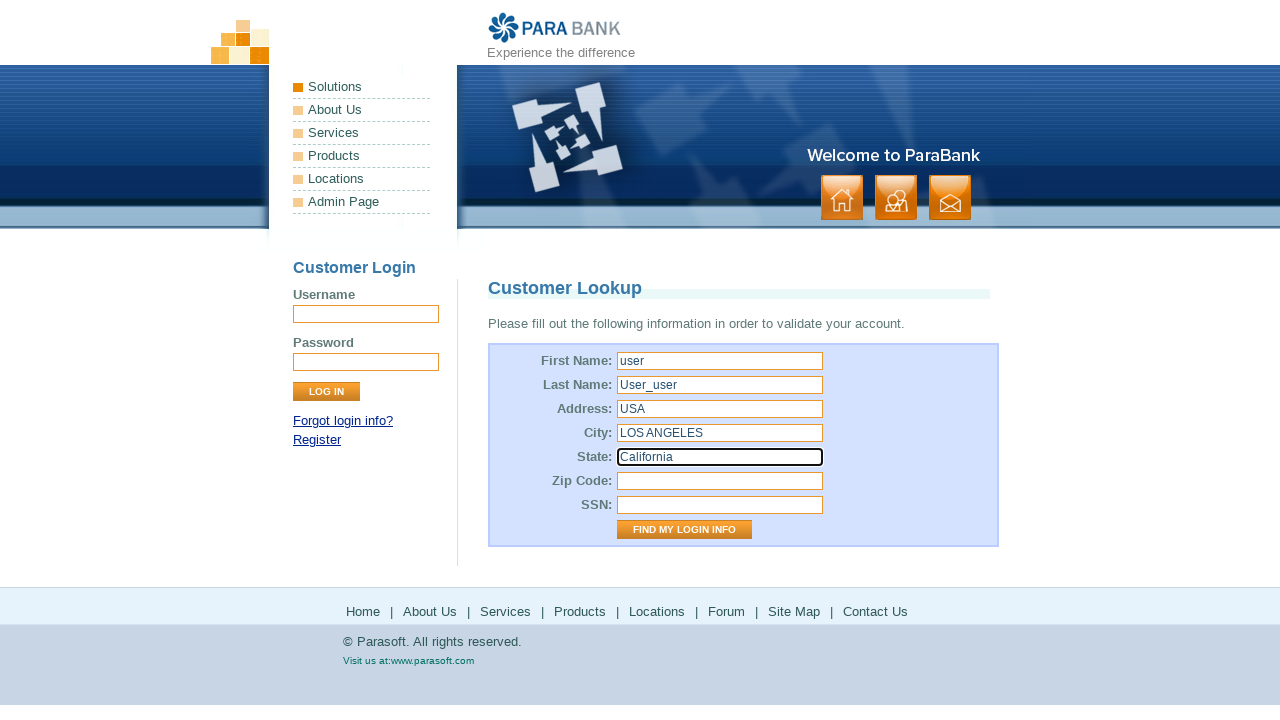

Filled zip code field with '123456' on #address\.zipCode
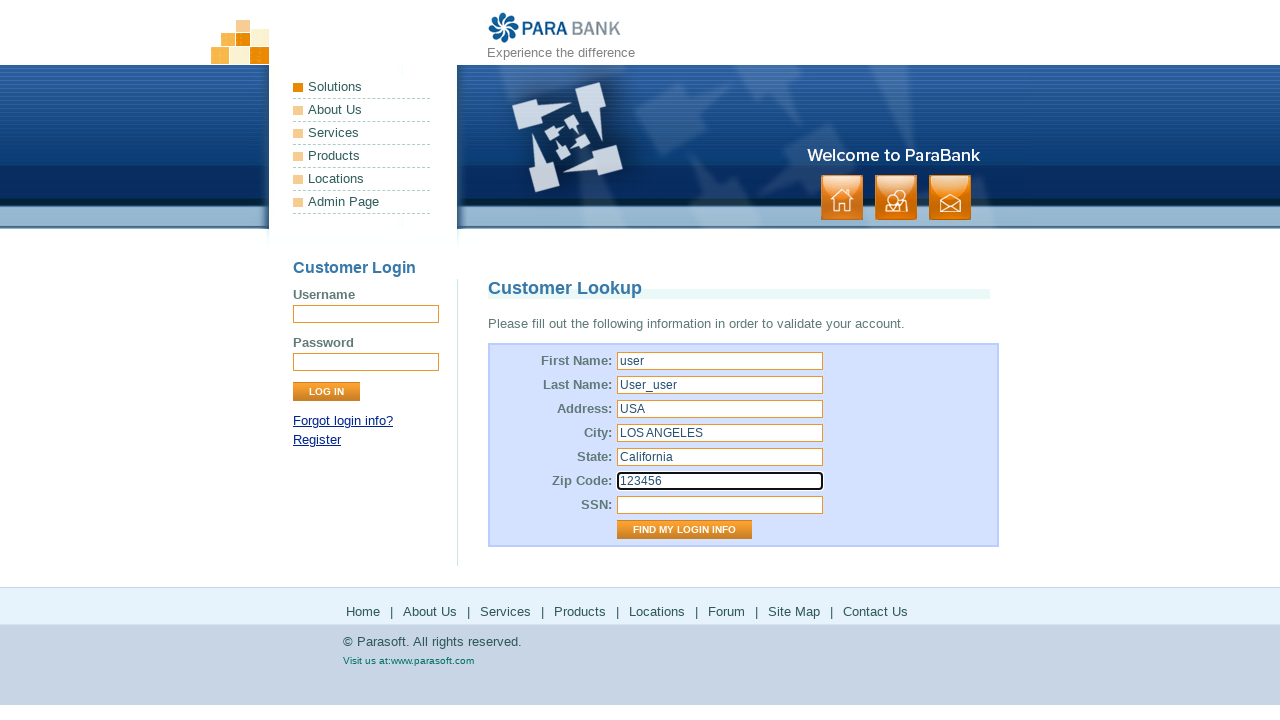

Filled SSN field with '123fff' on #ssn
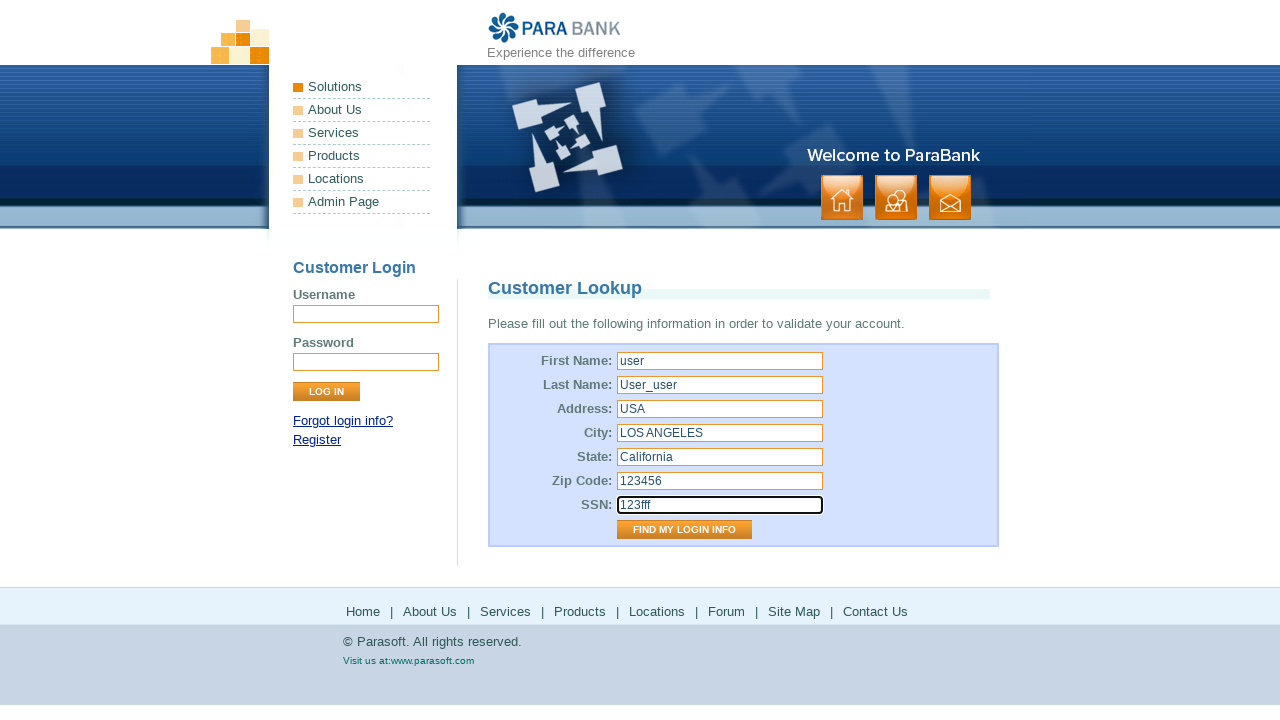

Clicked 'Find My Login Info' submit button at (684, 530) on input[value='Find My Login Info']
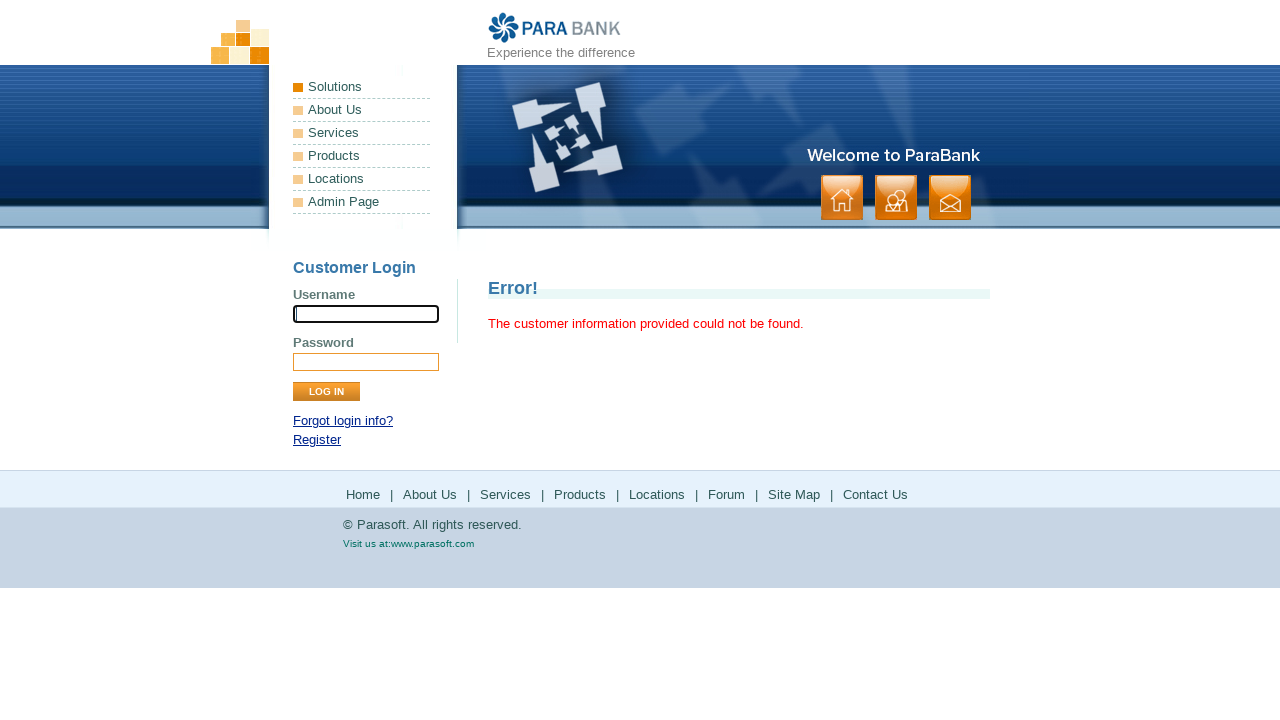

Error message appeared - customer not found
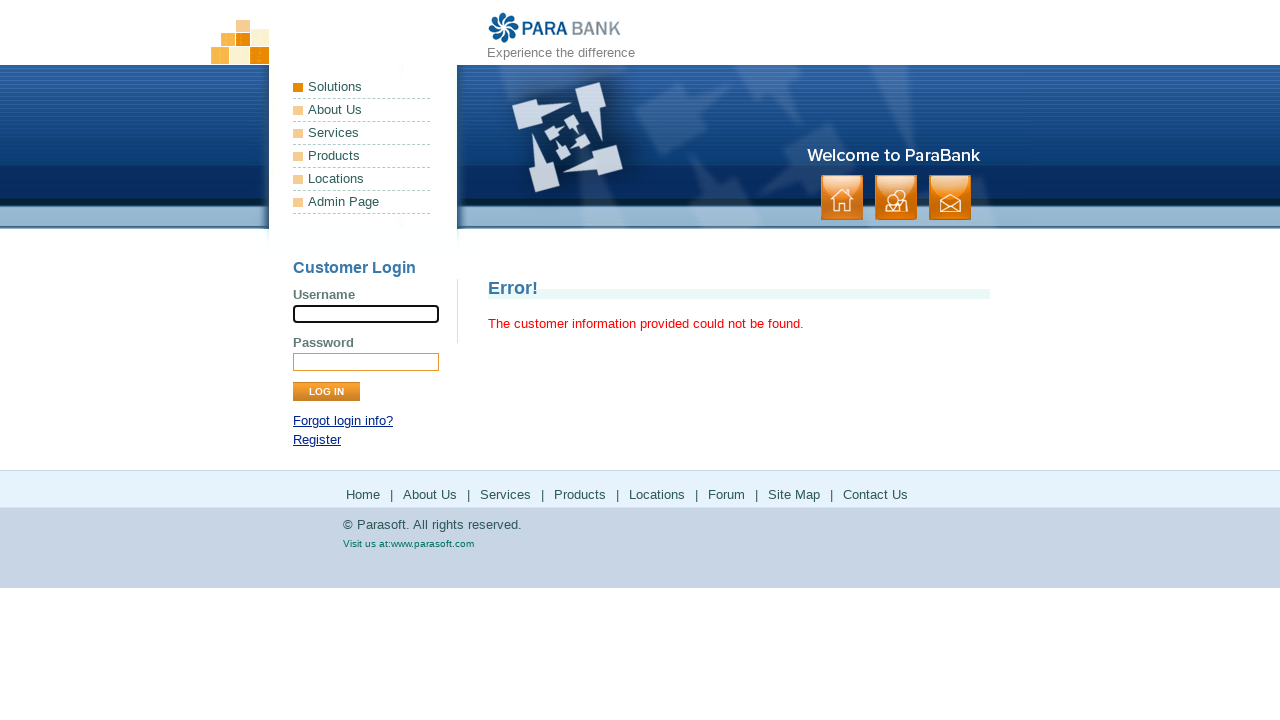

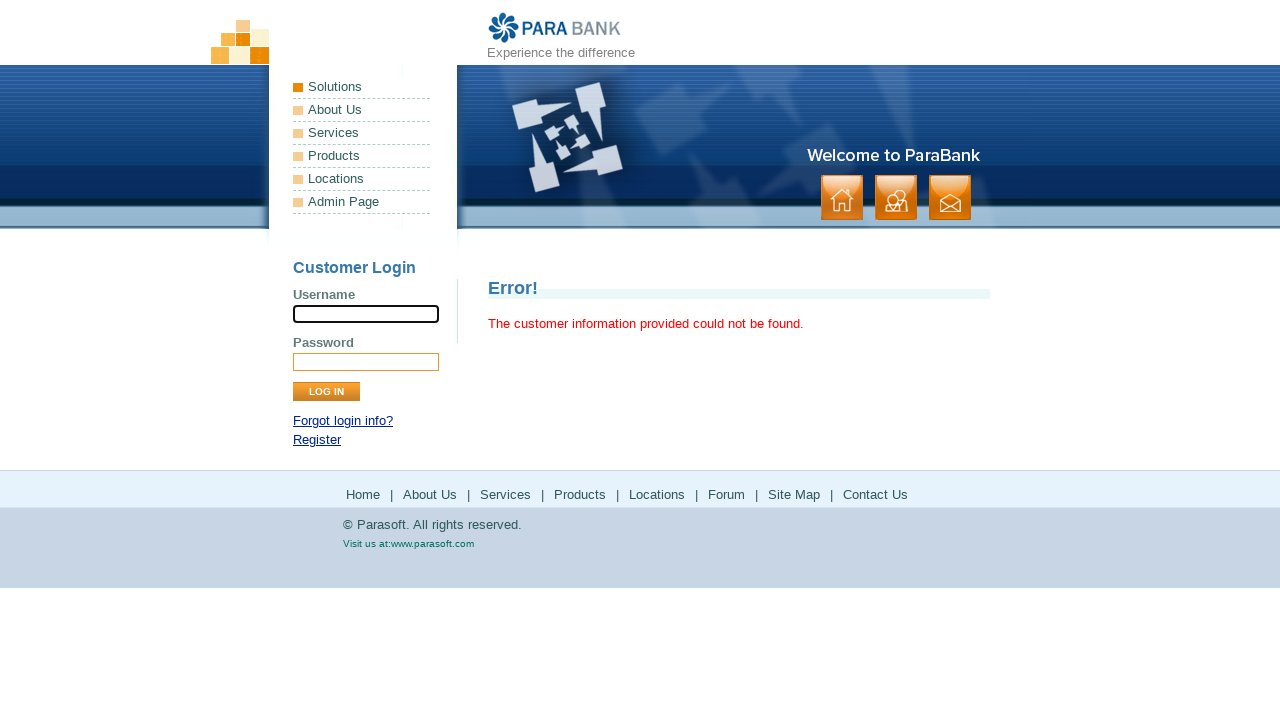